Tests user registration form validation by submitting with an empty confirm password field and verifying the error message

Starting URL: https://adactinhotelapp.com/index.php

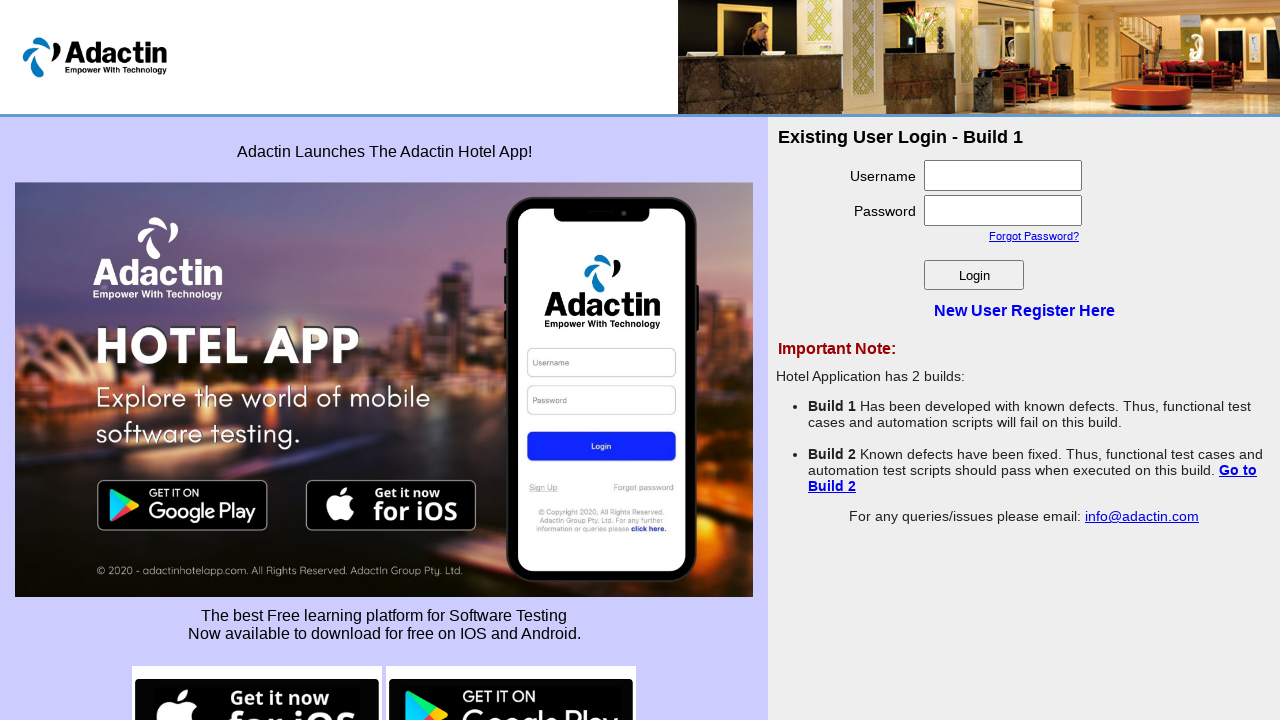

Clicked on 'New User Register Here' link to navigate to registration form at (1024, 310) on a:has-text('New User Register Here')
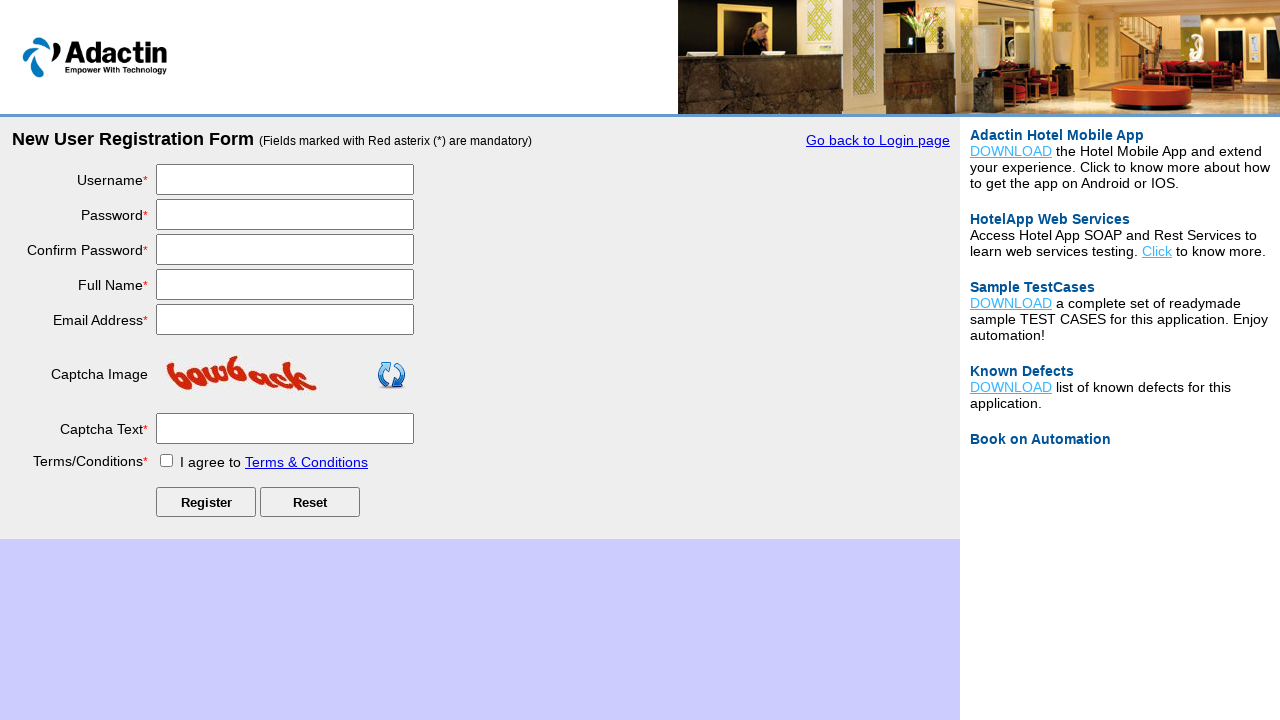

Filled username field with 'Traineee' on #username
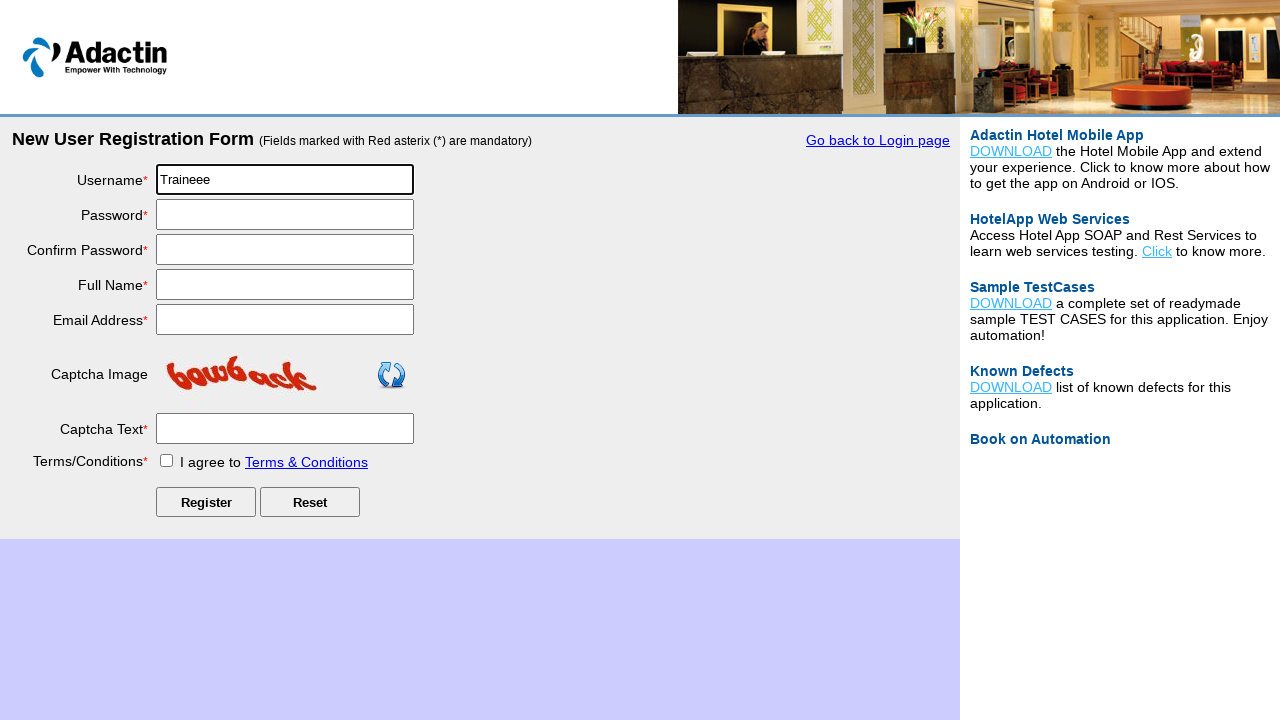

Filled password field with 'Password123' on #password
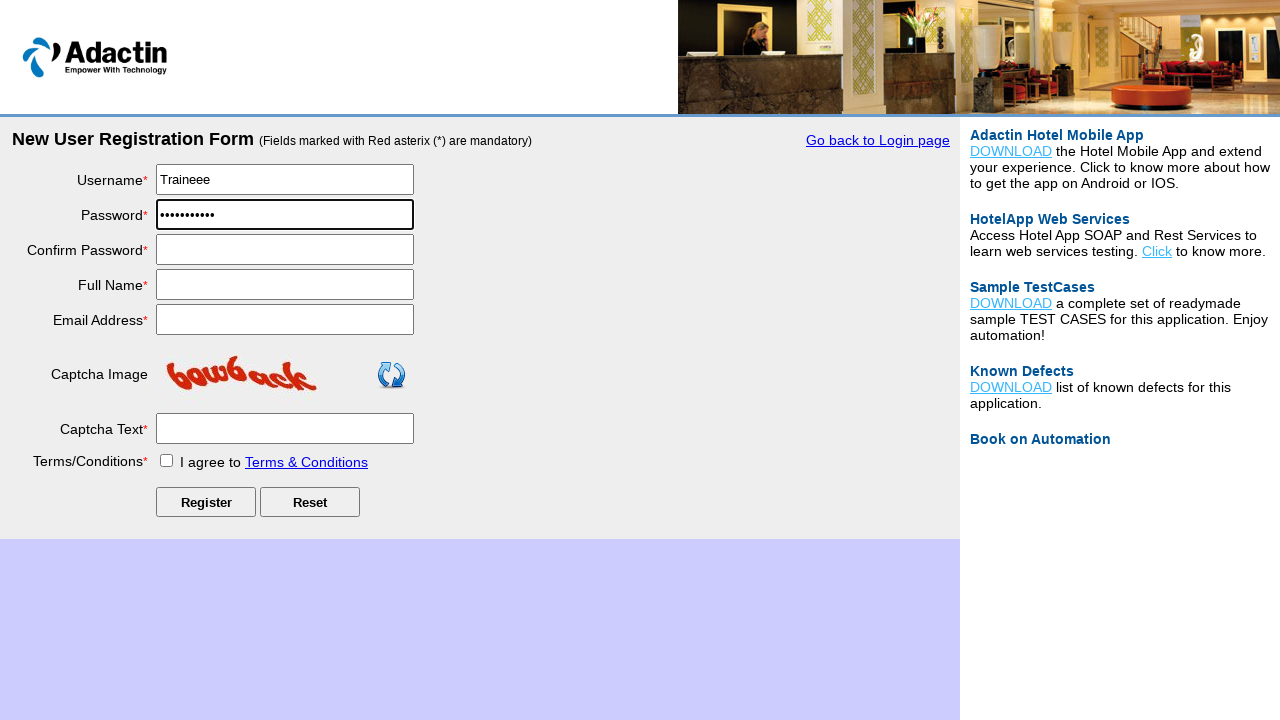

Left confirm password field empty on #re_password
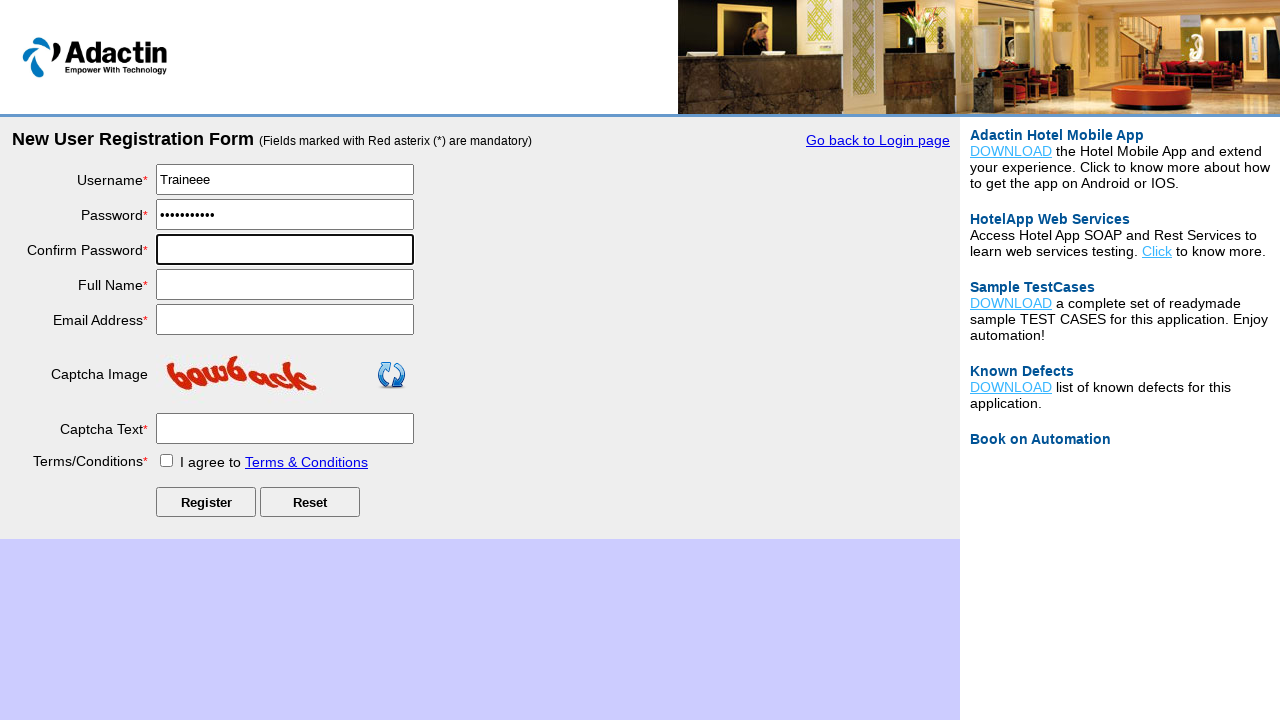

Filled full name field with 'Test User' on #full_name
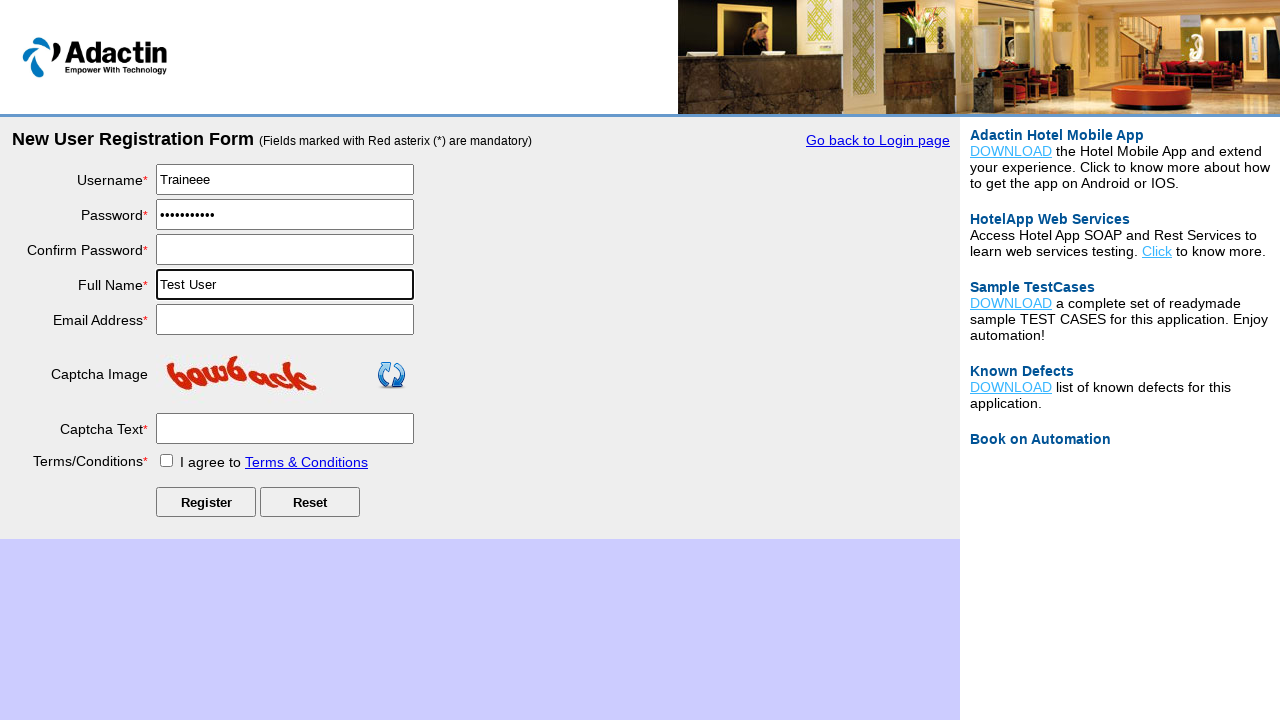

Filled email field with 'testuser_2024@adactin.com' on #email_add
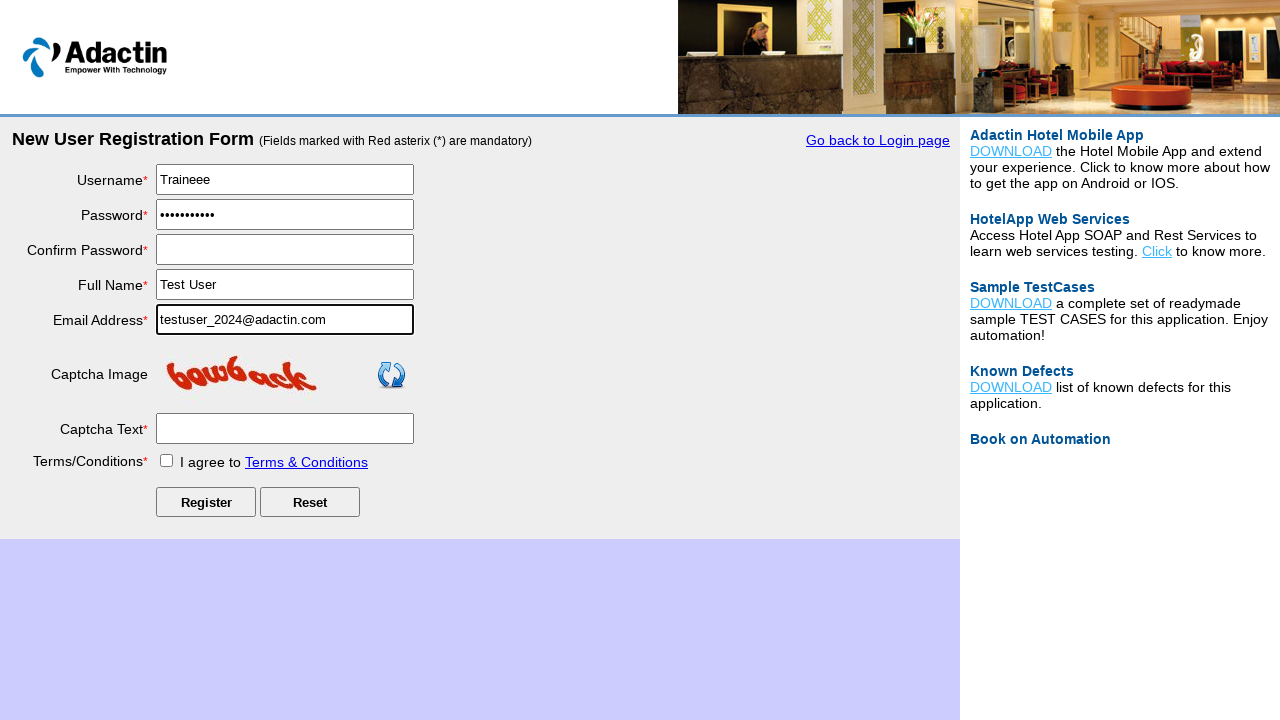

Filled captcha field with 'test123' on #captcha-form
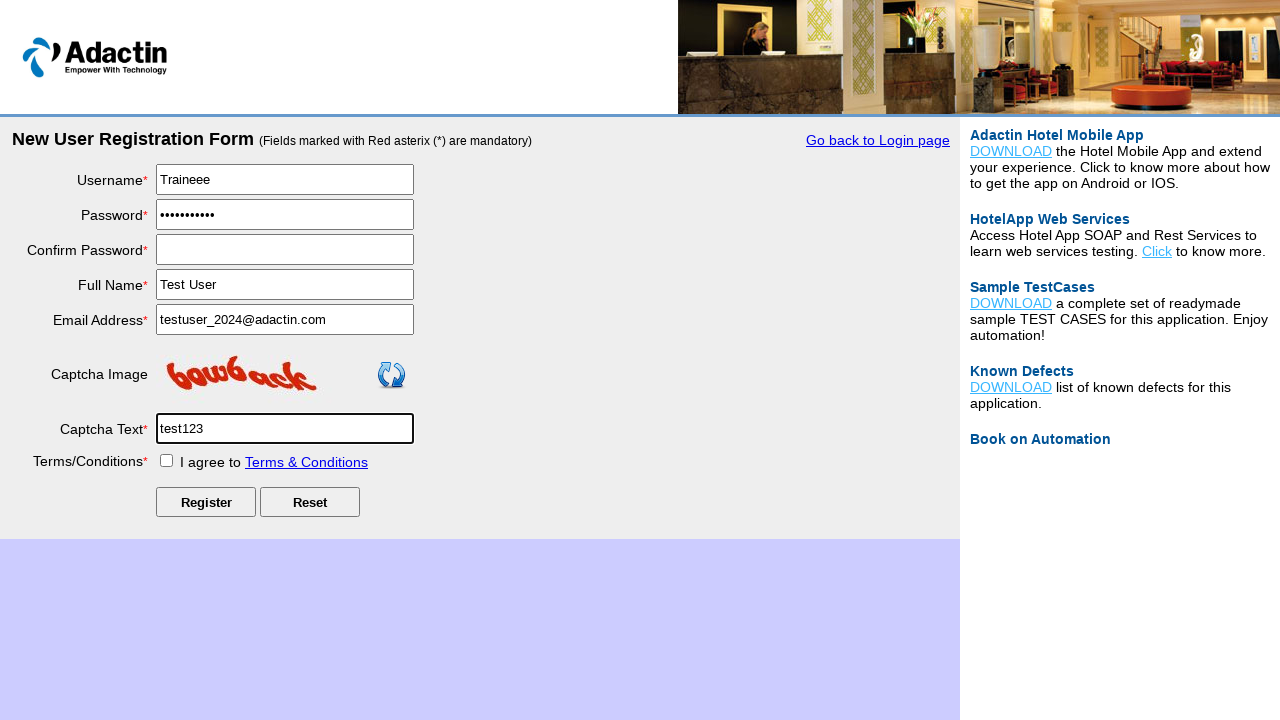

Checked the terms and conditions checkbox at (166, 460) on #tnc_box
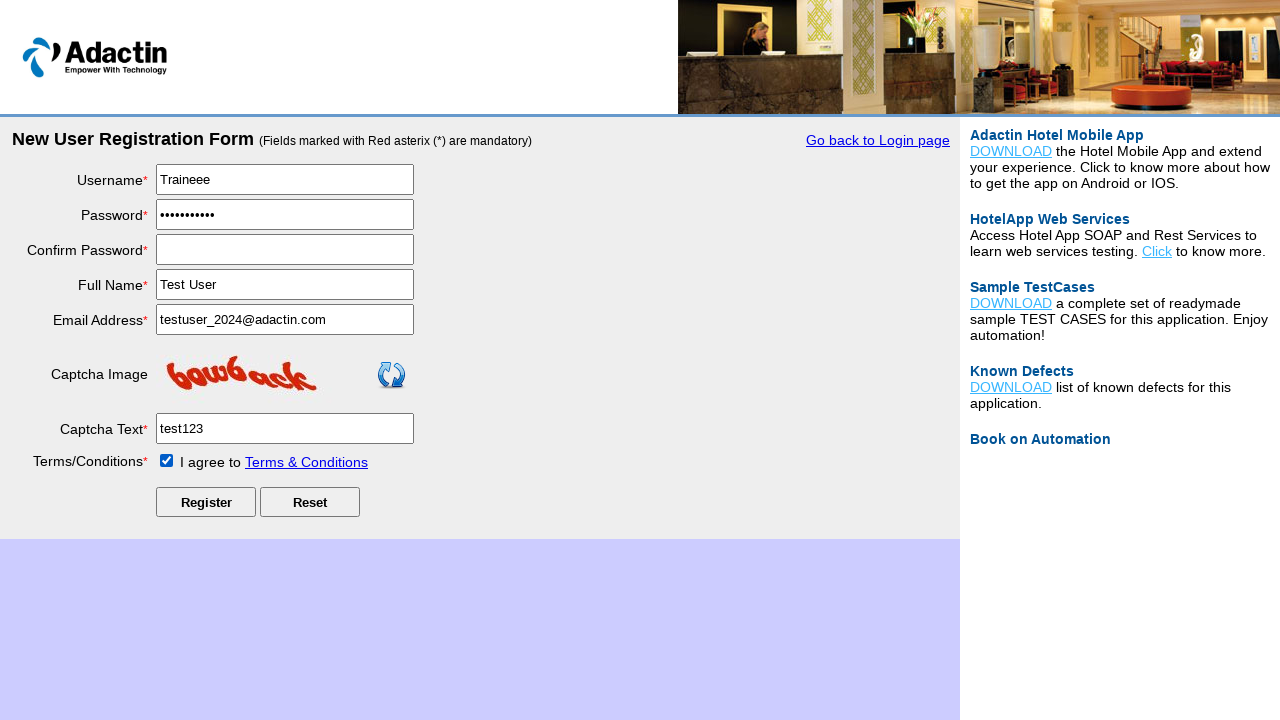

Clicked Submit button to submit registration form at (206, 502) on #Submit
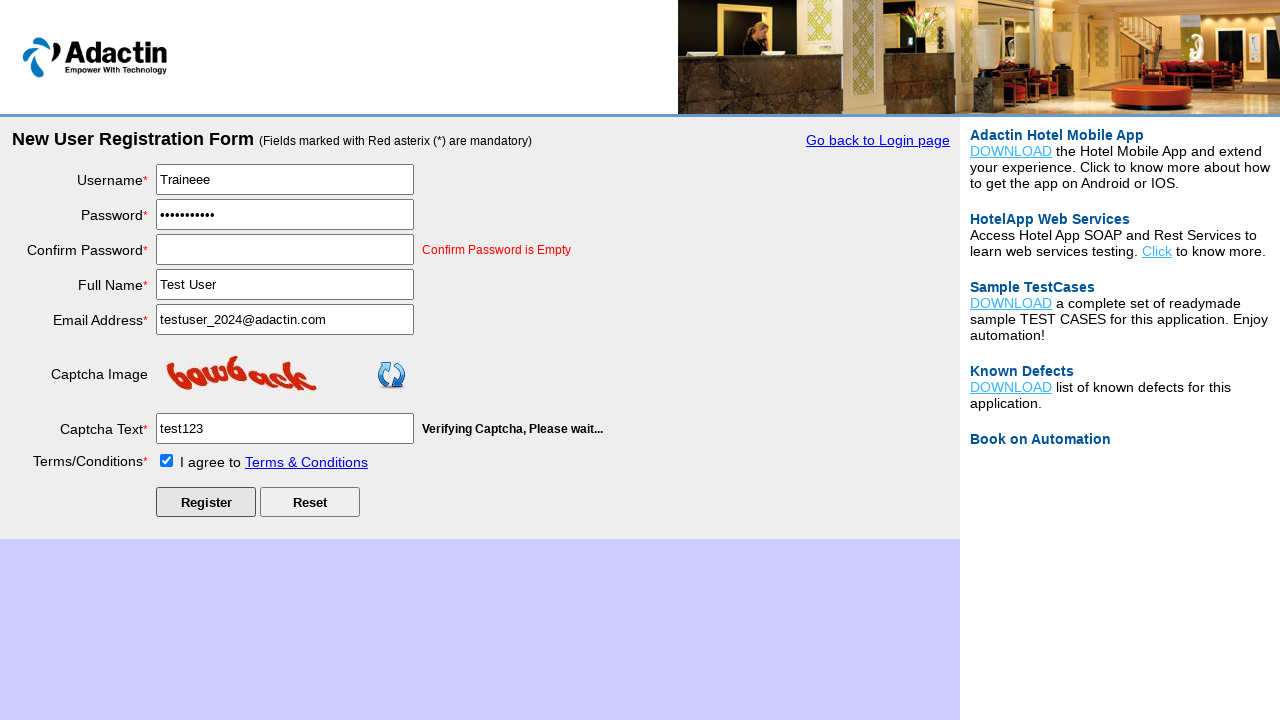

Error message element for confirm password appeared
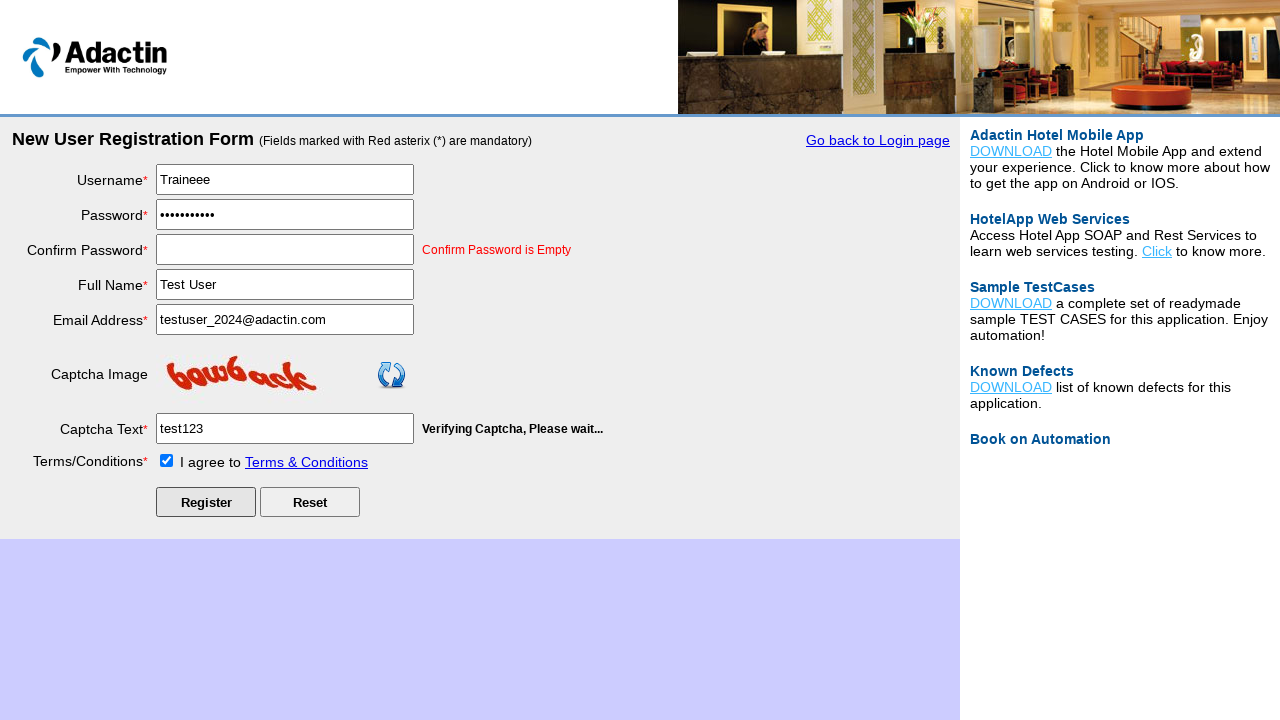

Retrieved error message text: 'Confirm Password is Empty'
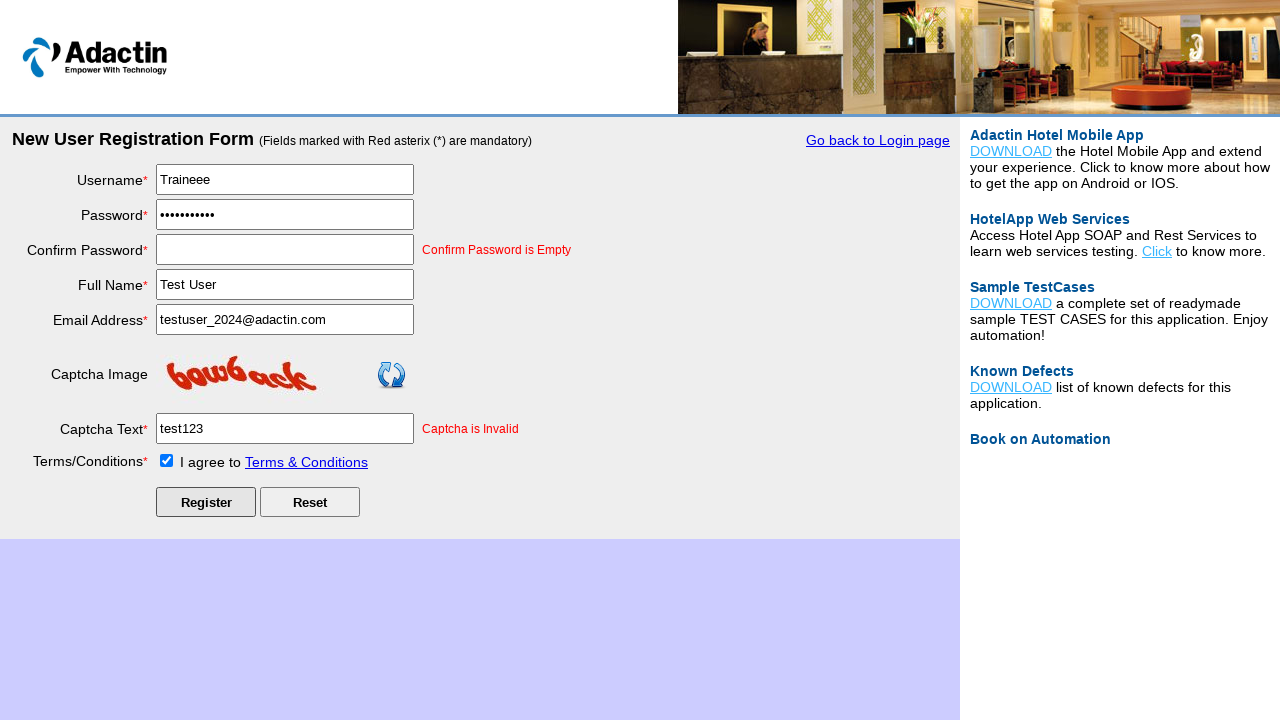

Verified error message matches expected text: 'Confirm Password is Empty'
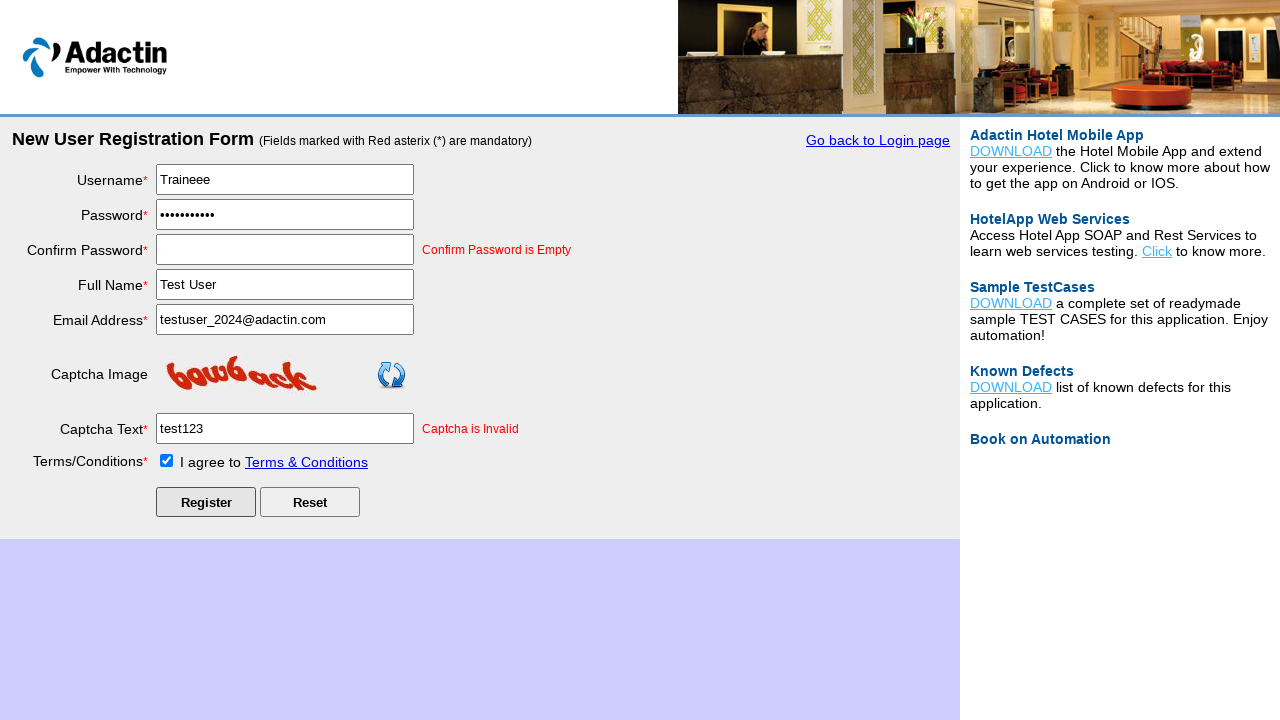

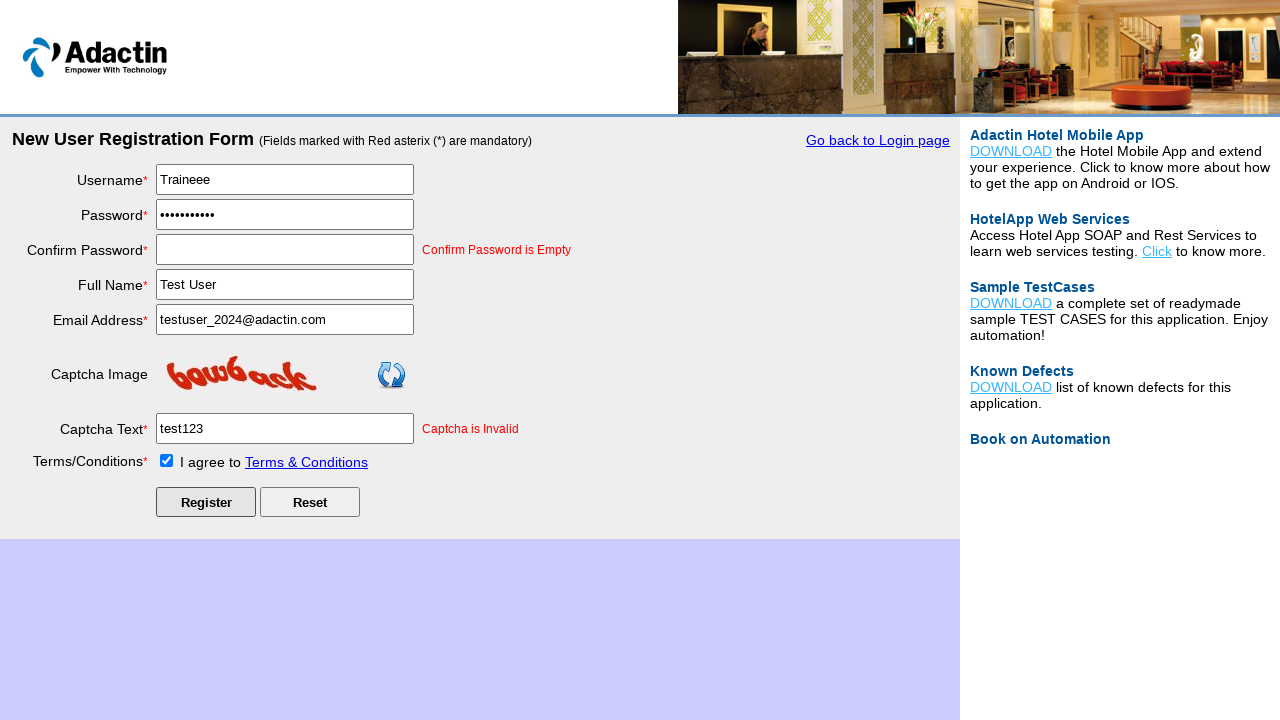